Tests city selection functionality by selecting a city from the dropdown menu on shop.kz

Starting URL: https://shop.kz/

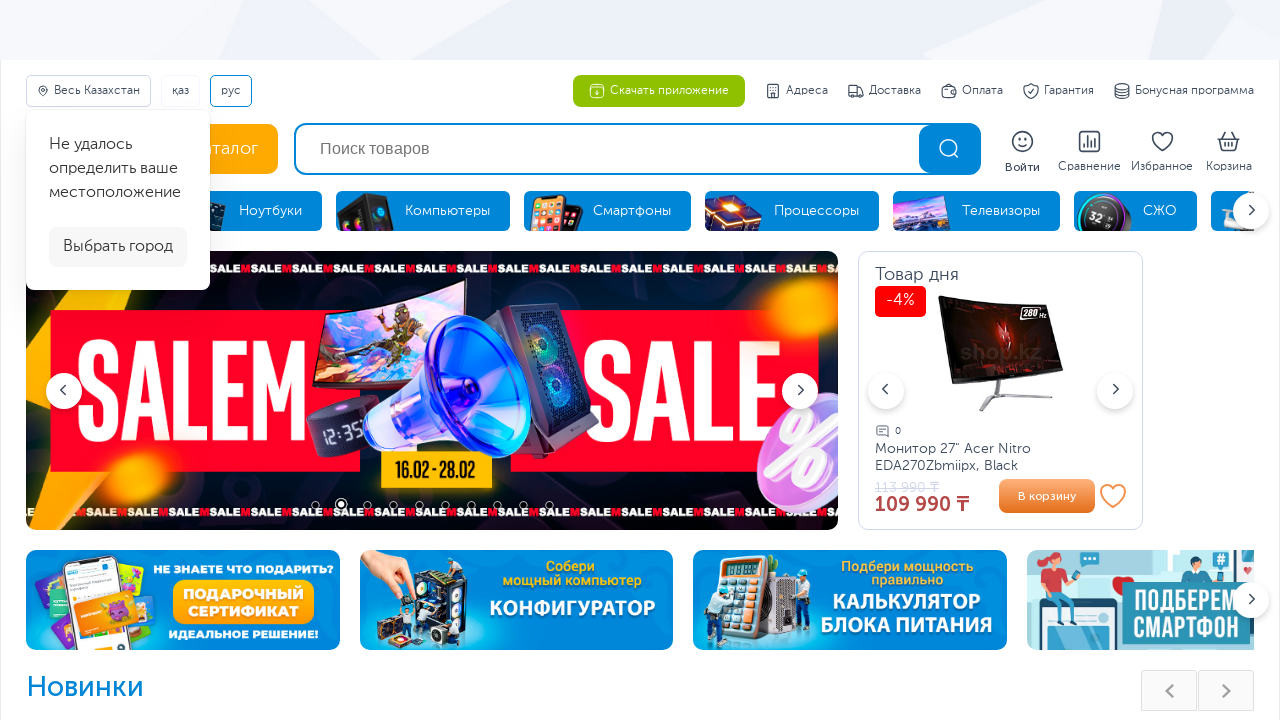

Clicked region selector button to open dropdown at (88, 91) on #region-selector .rs-btn
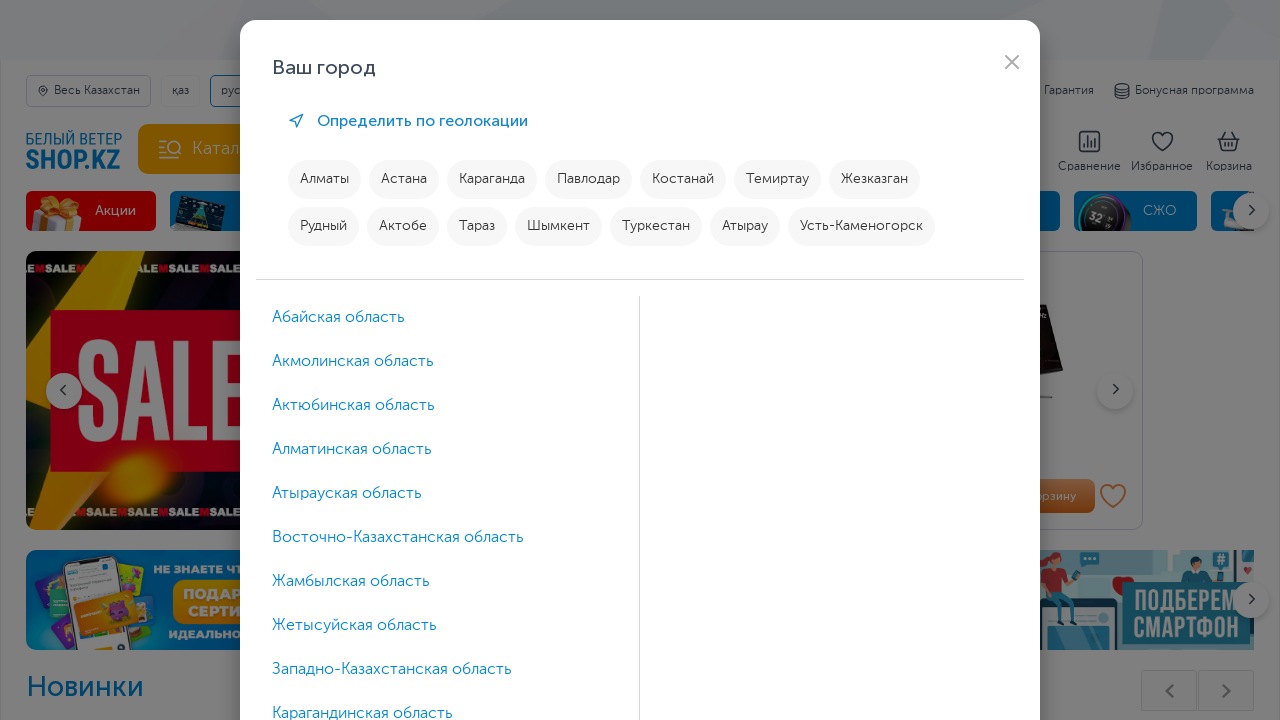

City dropdown list loaded
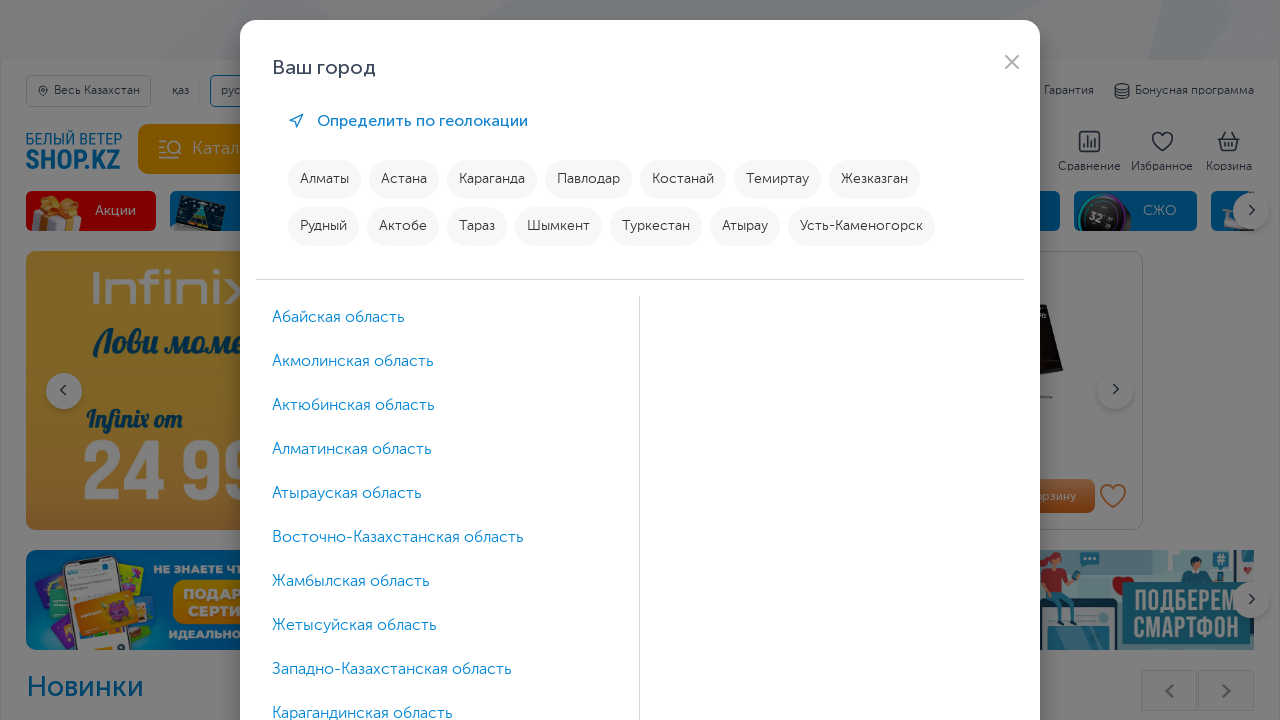

Selected city with ID 3 from dropdown at (404, 180) on a[data-city-id='3']
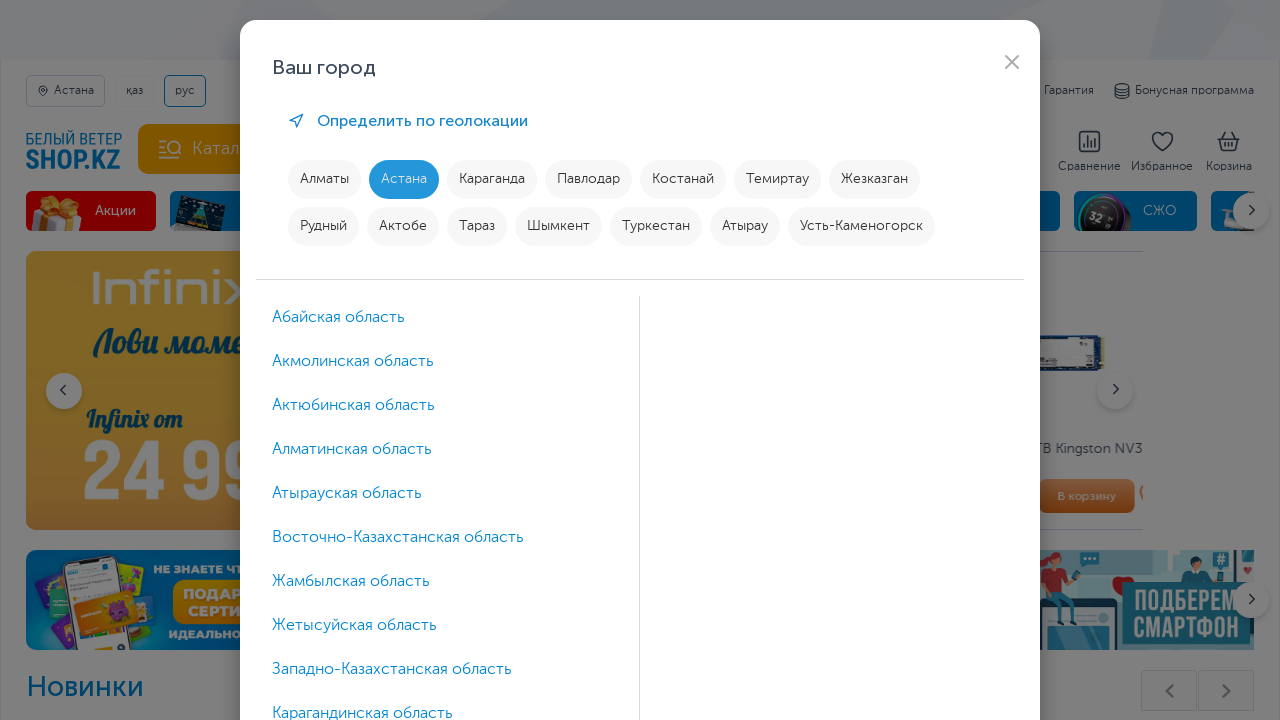

Waited 3 seconds for city selection to take effect
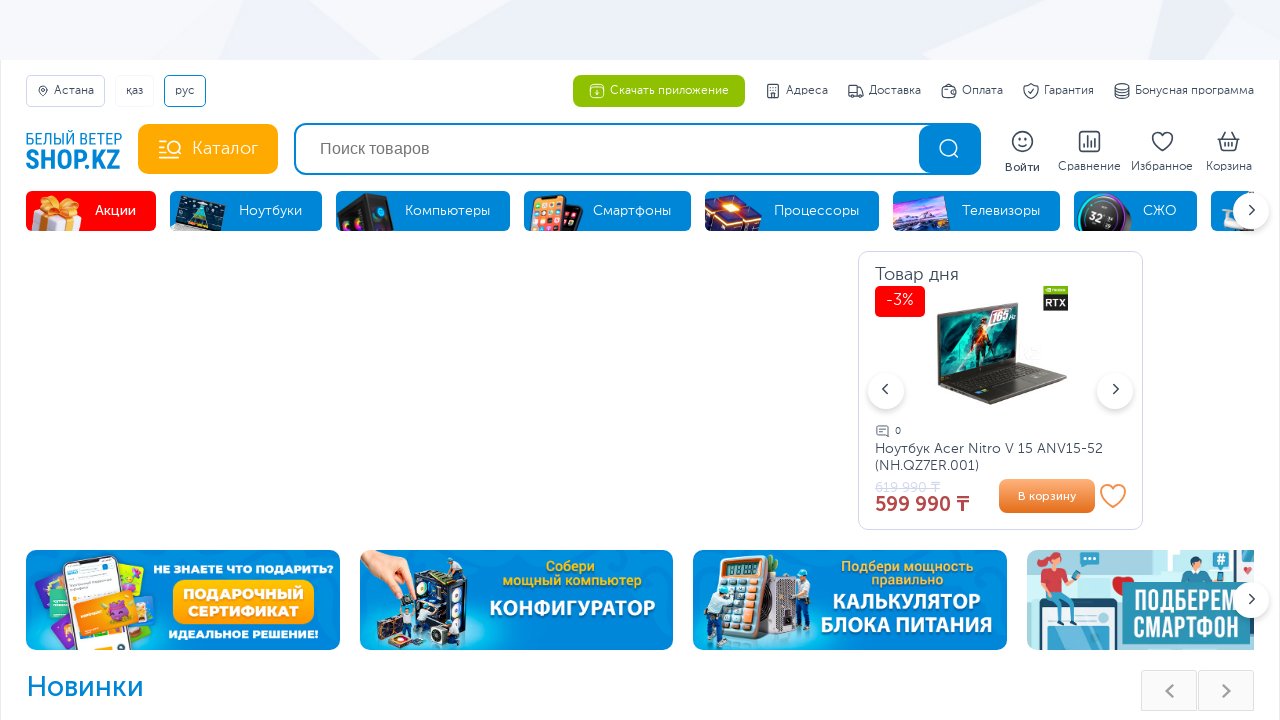

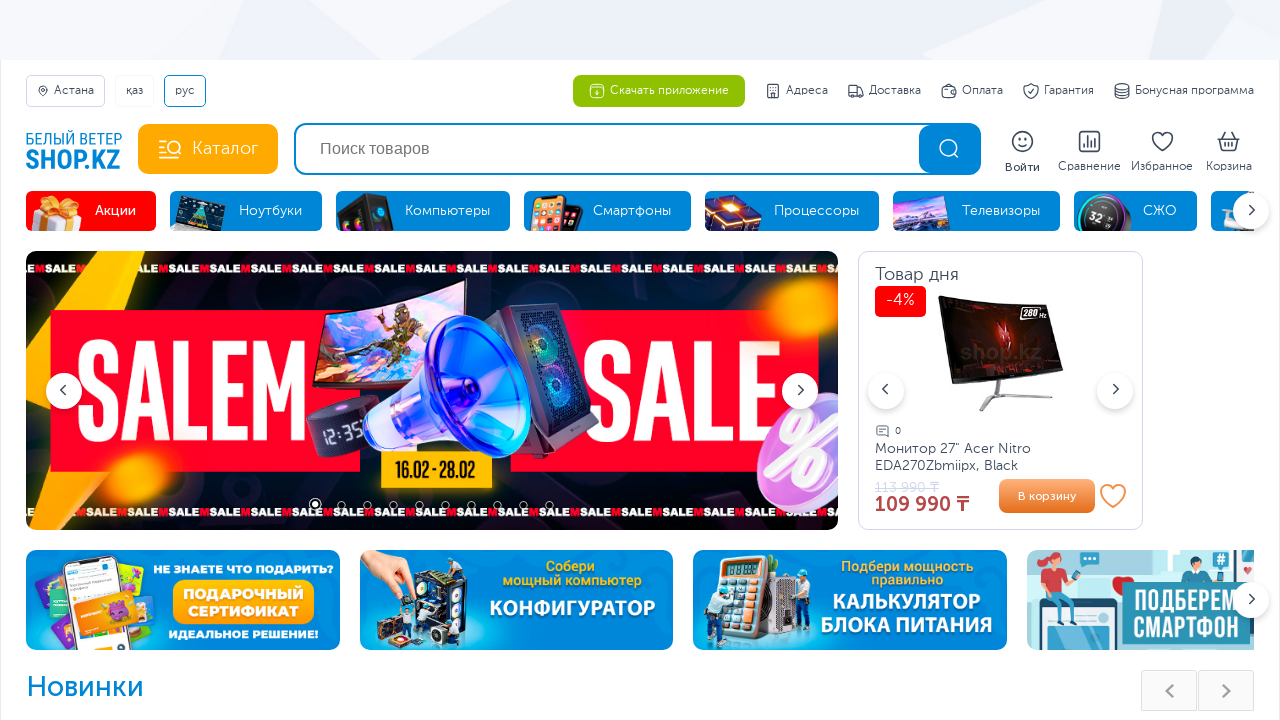